Navigates to Twitch homepage. This is a minimal test that only opens the page without further interaction.

Starting URL: https://twitch.com

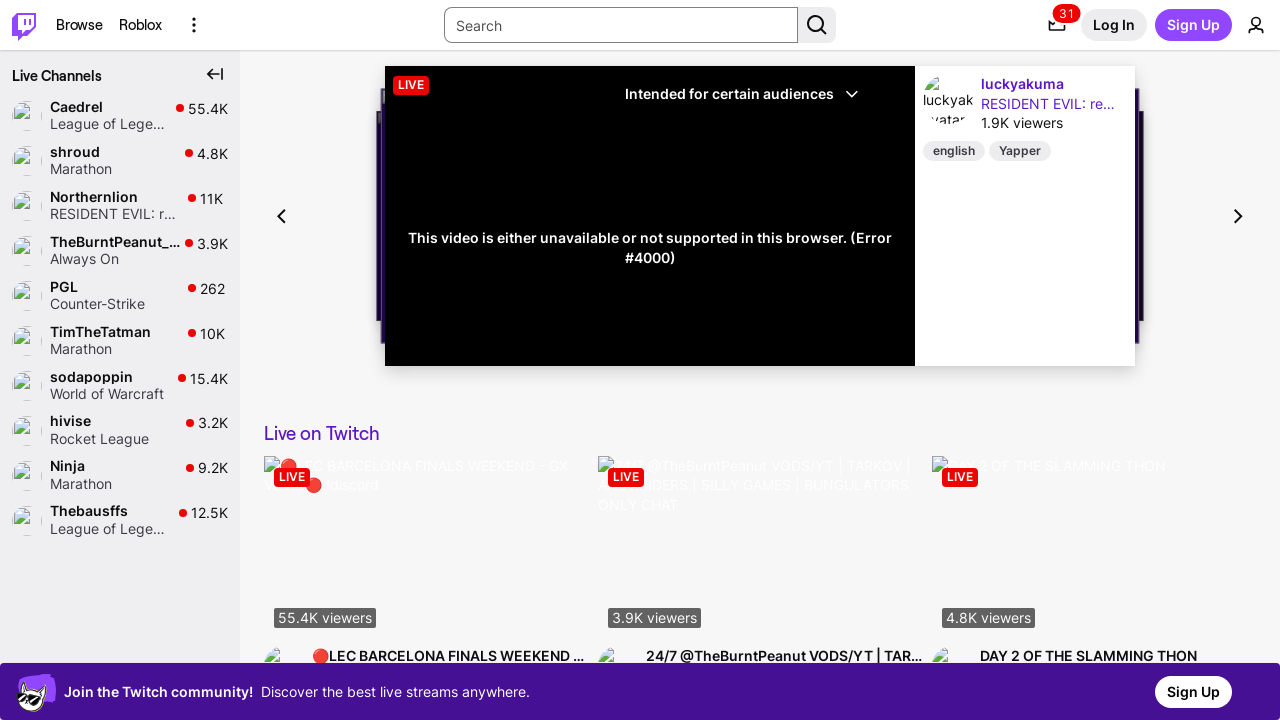

Twitch homepage loaded successfully (DOM content loaded)
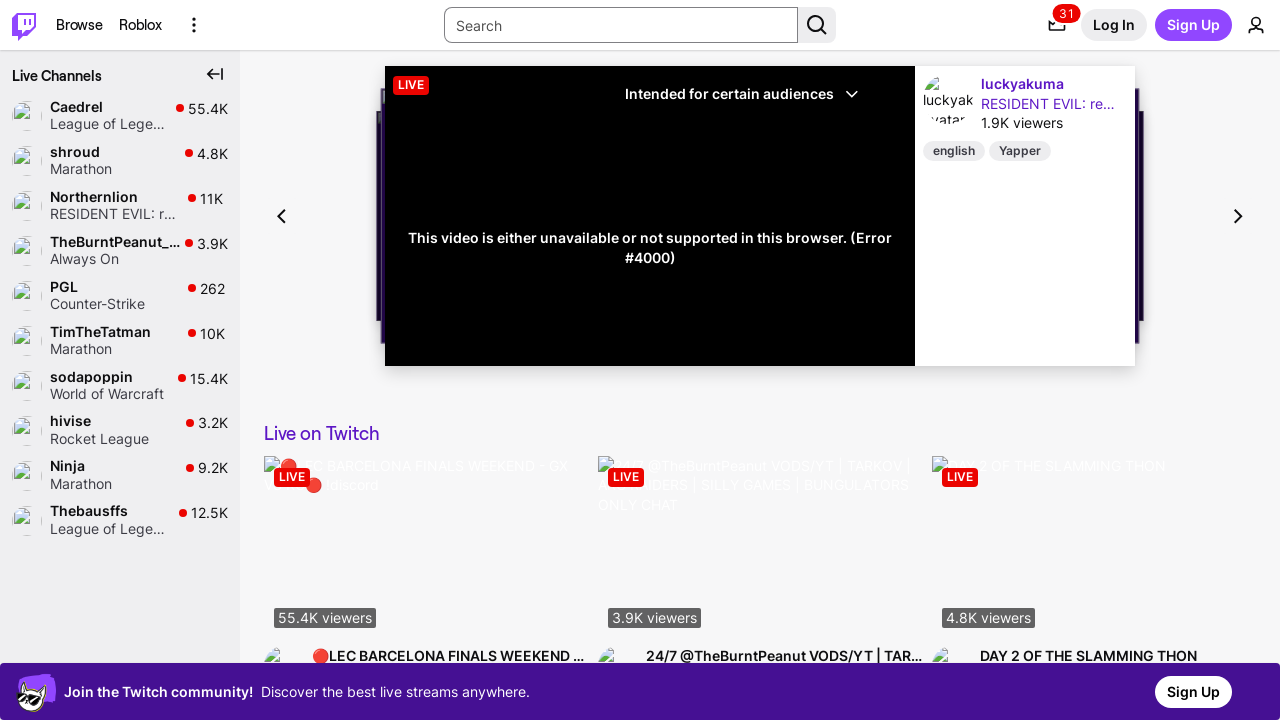

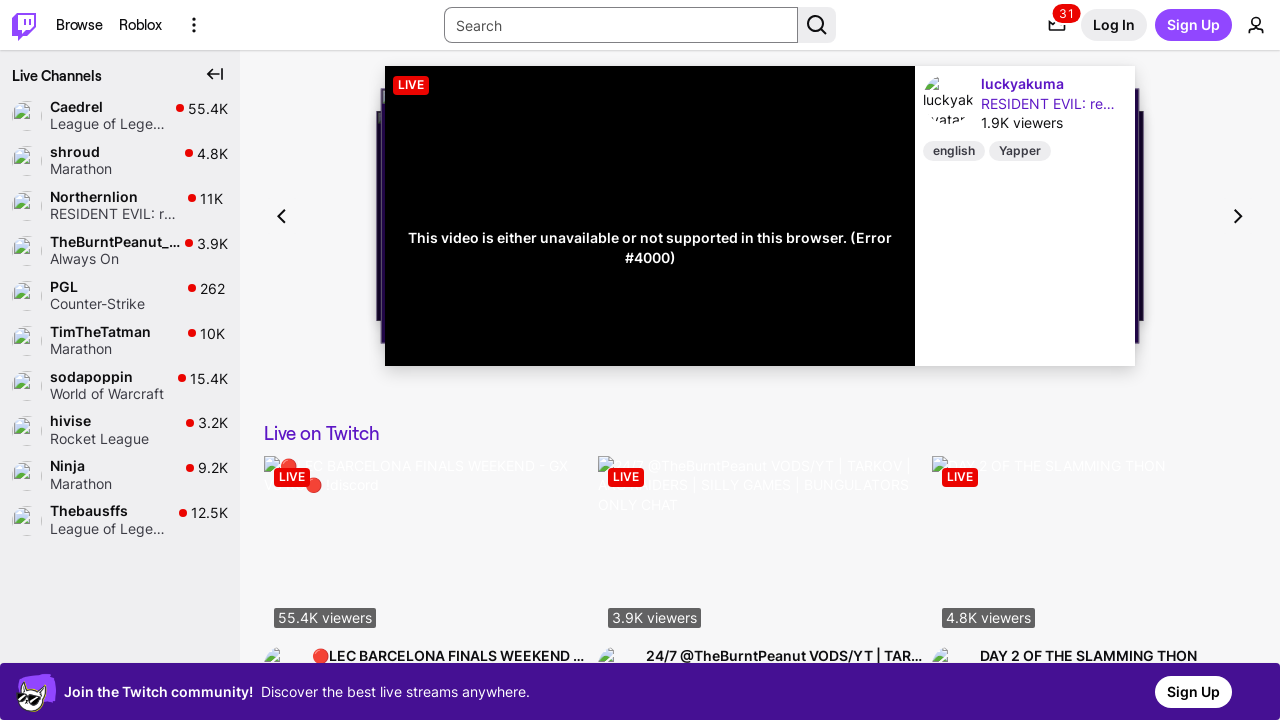